Tests the lead creation workflow in a CRM system by logging in, navigating to leads section, and creating a new lead with company and contact information

Starting URL: http://leaftaps.com/opentaps/control/login

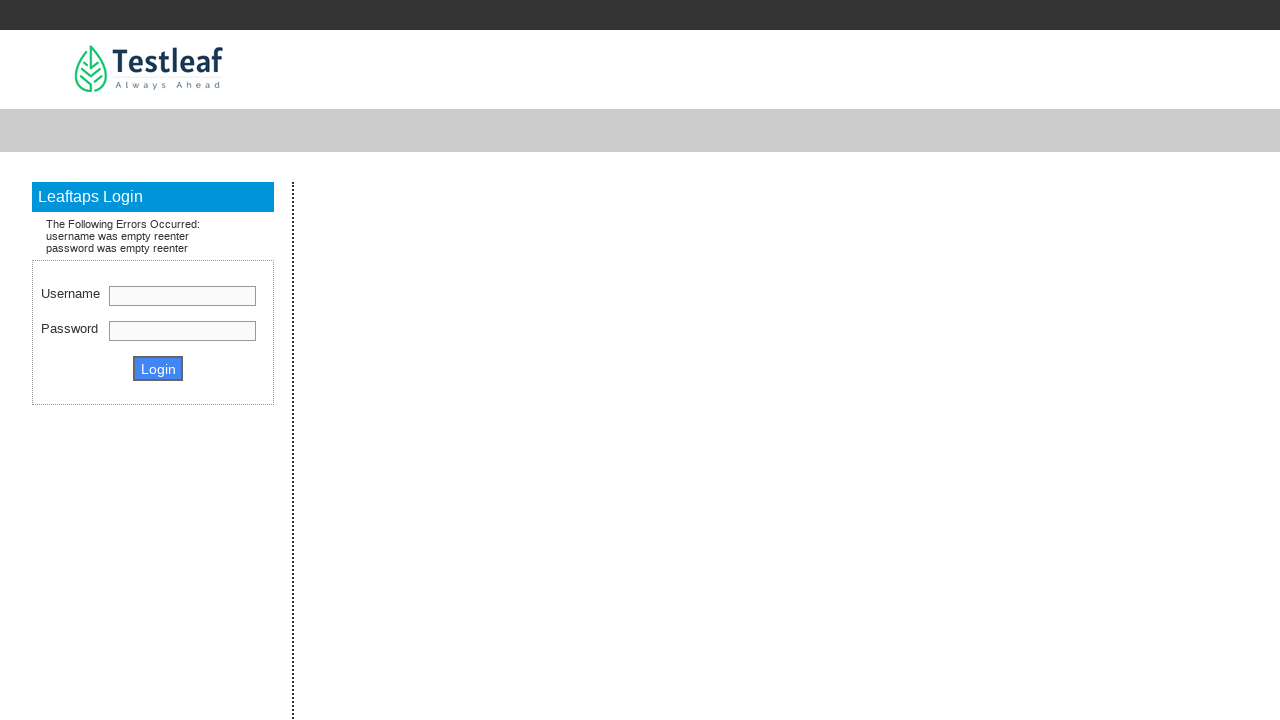

Filled username field with 'demosalesmanager' on input#username
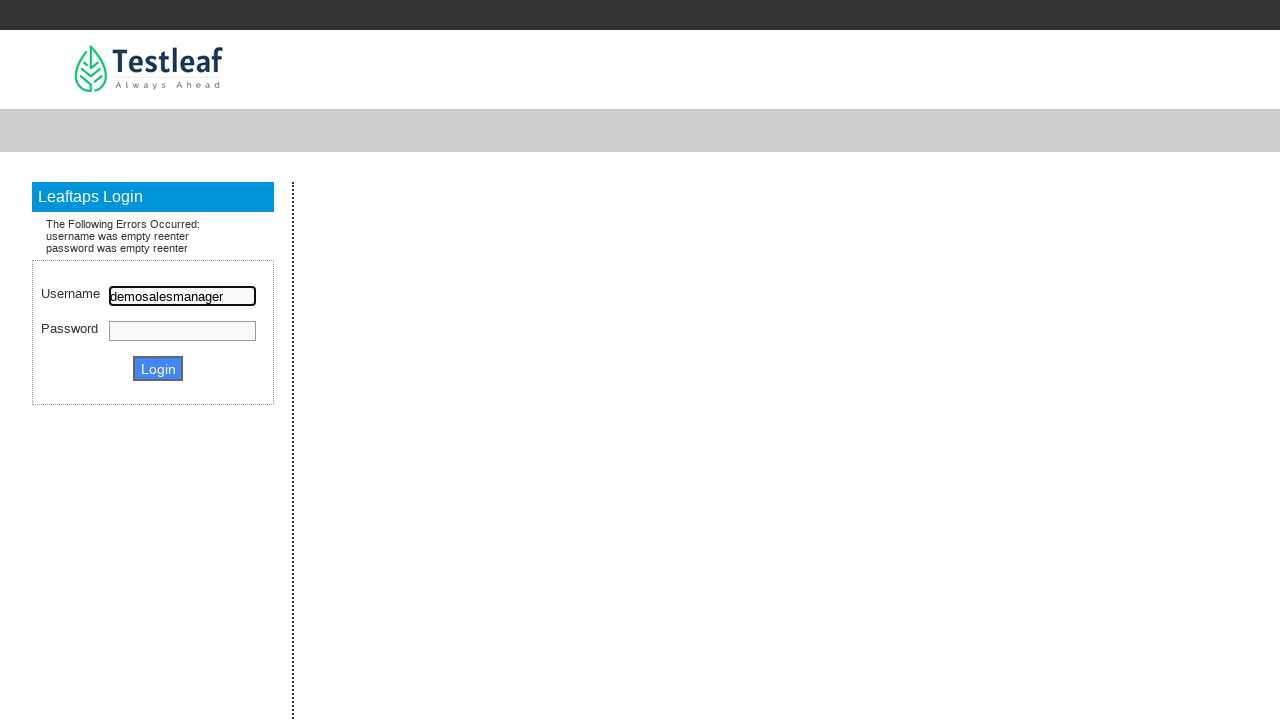

Filled password field with 'crmsfa' on input#password
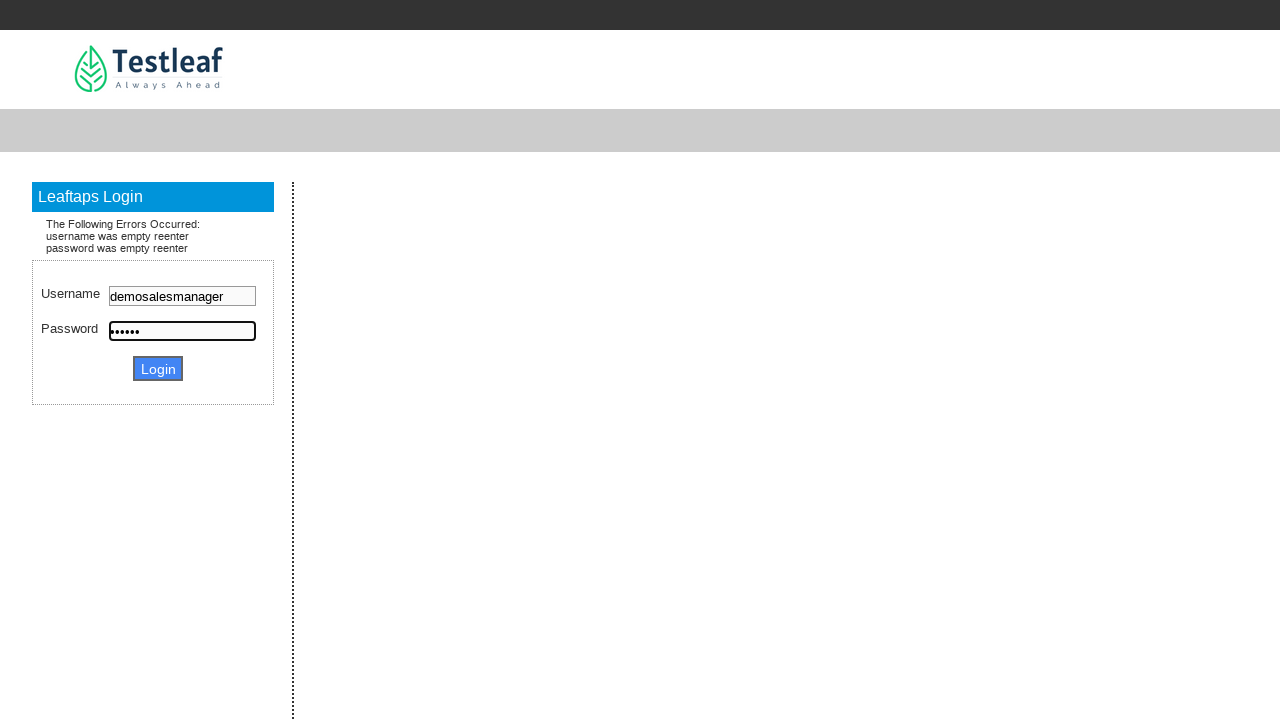

Clicked login button to authenticate at (158, 368) on input.decorativeSubmit
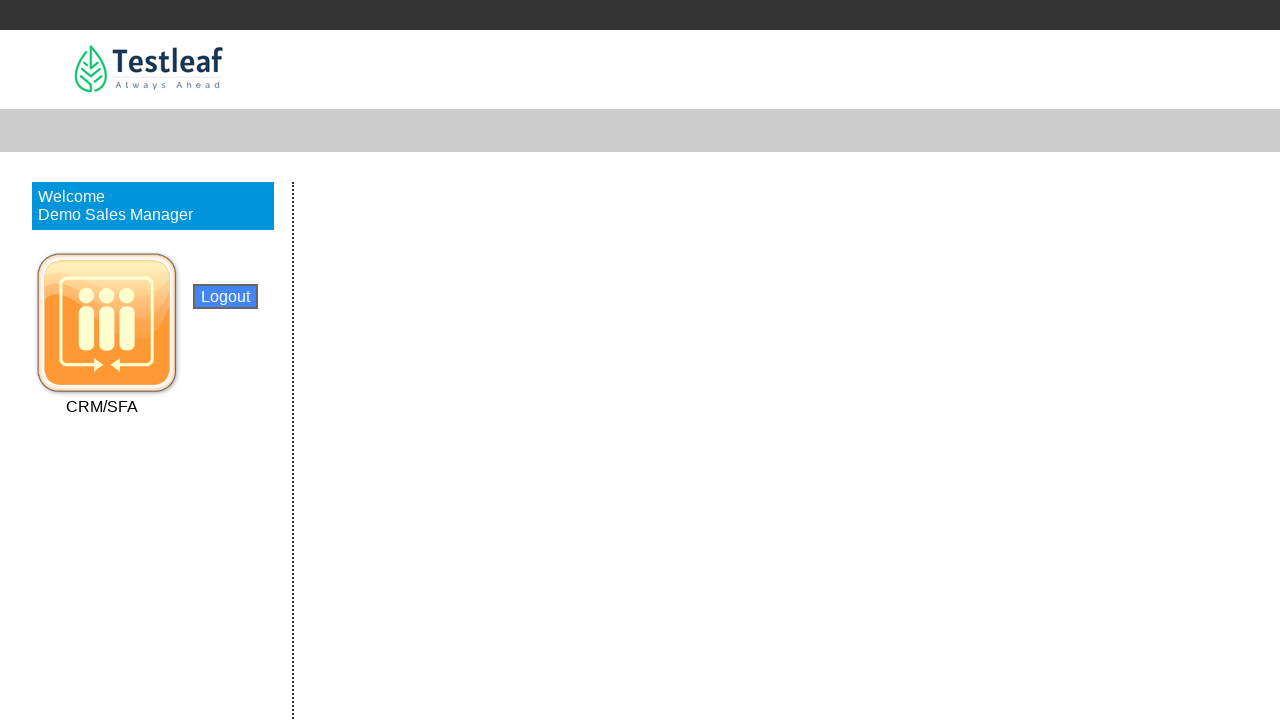

Clicked on CRM/SFA link to navigate to CRM module at (102, 406) on a:has-text('CRM/SFA')
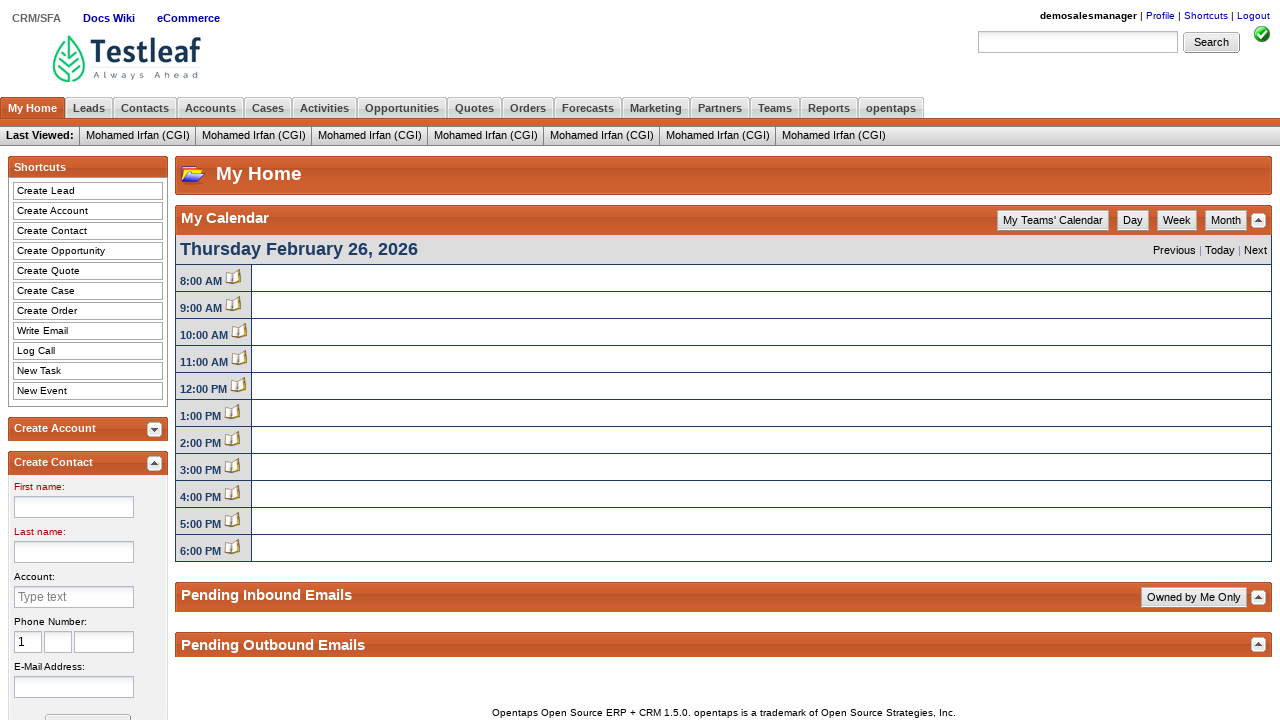

Clicked on Leads tab to view leads section at (89, 108) on a:has-text('Leads'):text-is('Leads')
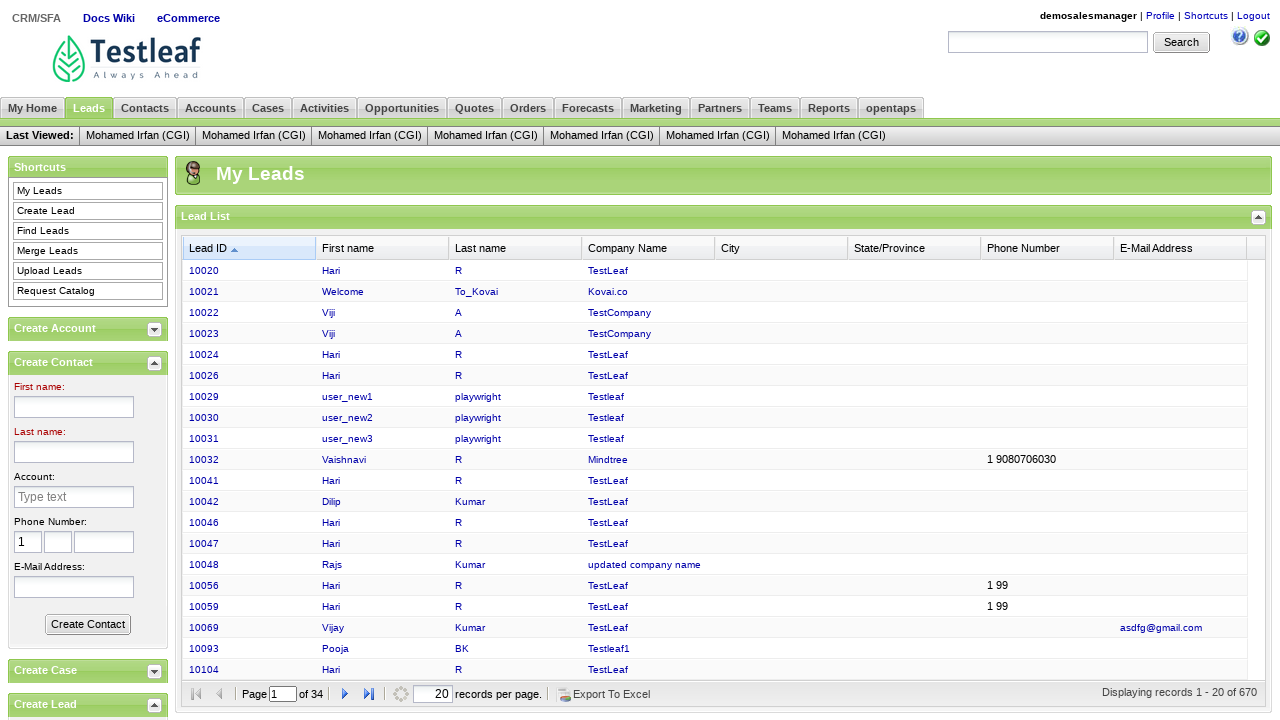

Clicked on Create Lead button to start new lead creation workflow at (88, 211) on a:has-text('Create Lead'):text-is('Create Lead')
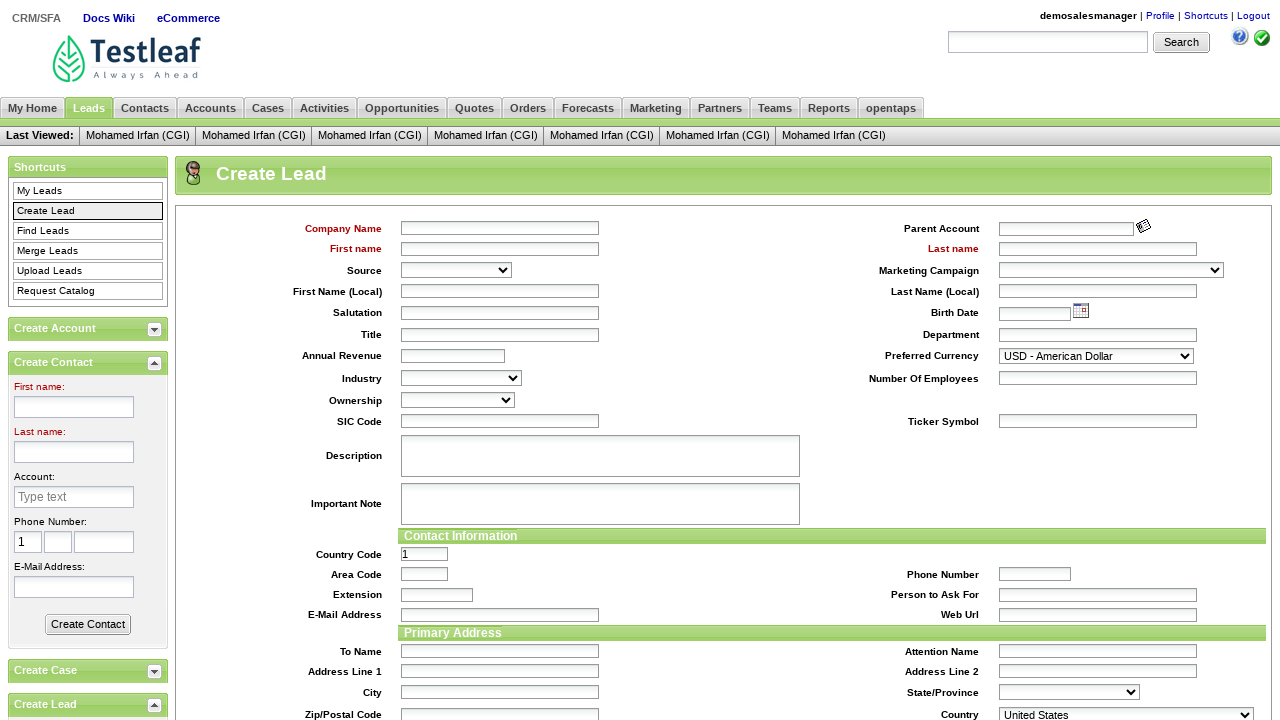

Filled company name field with 'Smartpoin Technologies' on input#createLeadForm_companyName
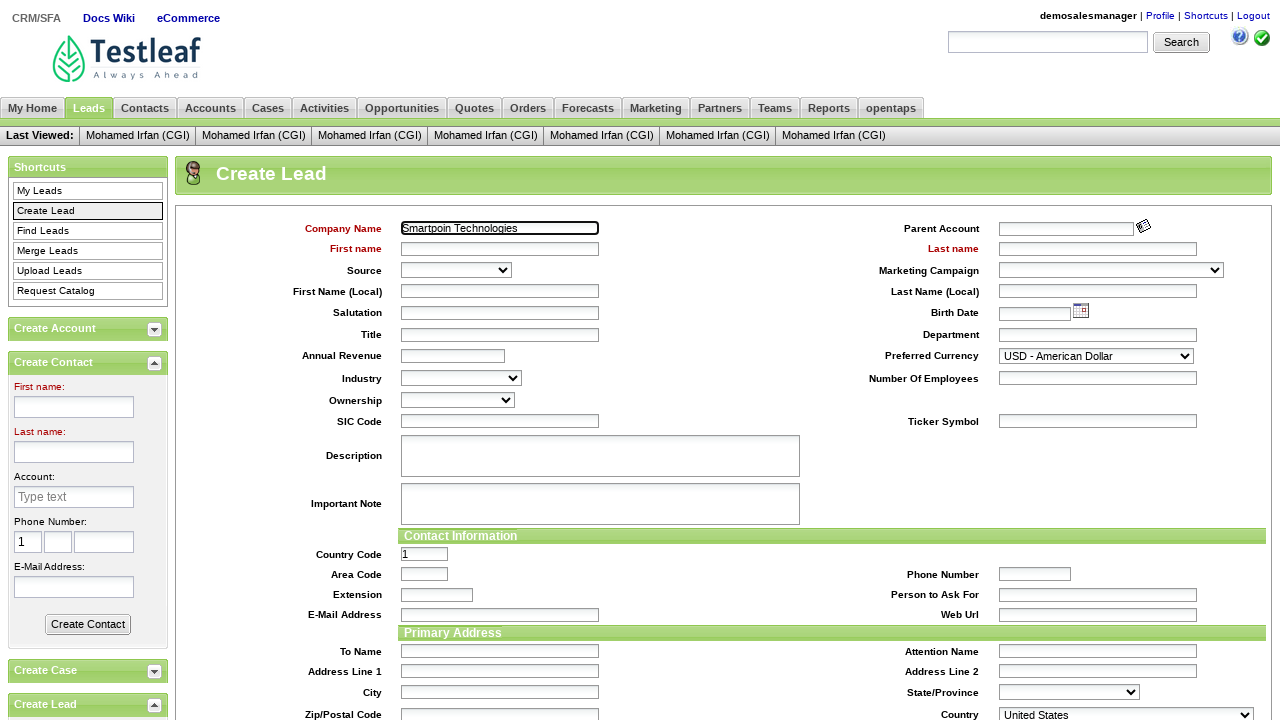

Filled first name field with 'Kasi' on input#createLeadForm_firstName
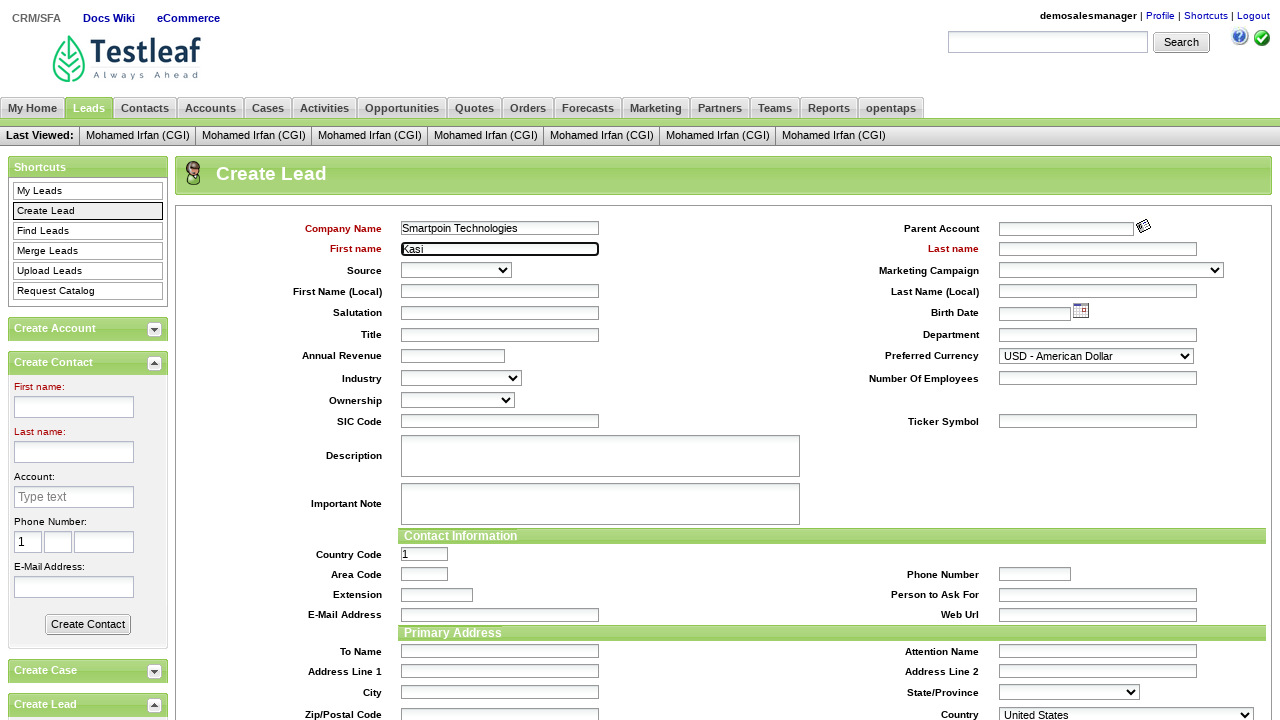

Filled last name field with 'Viswanathan' on input#createLeadForm_lastName
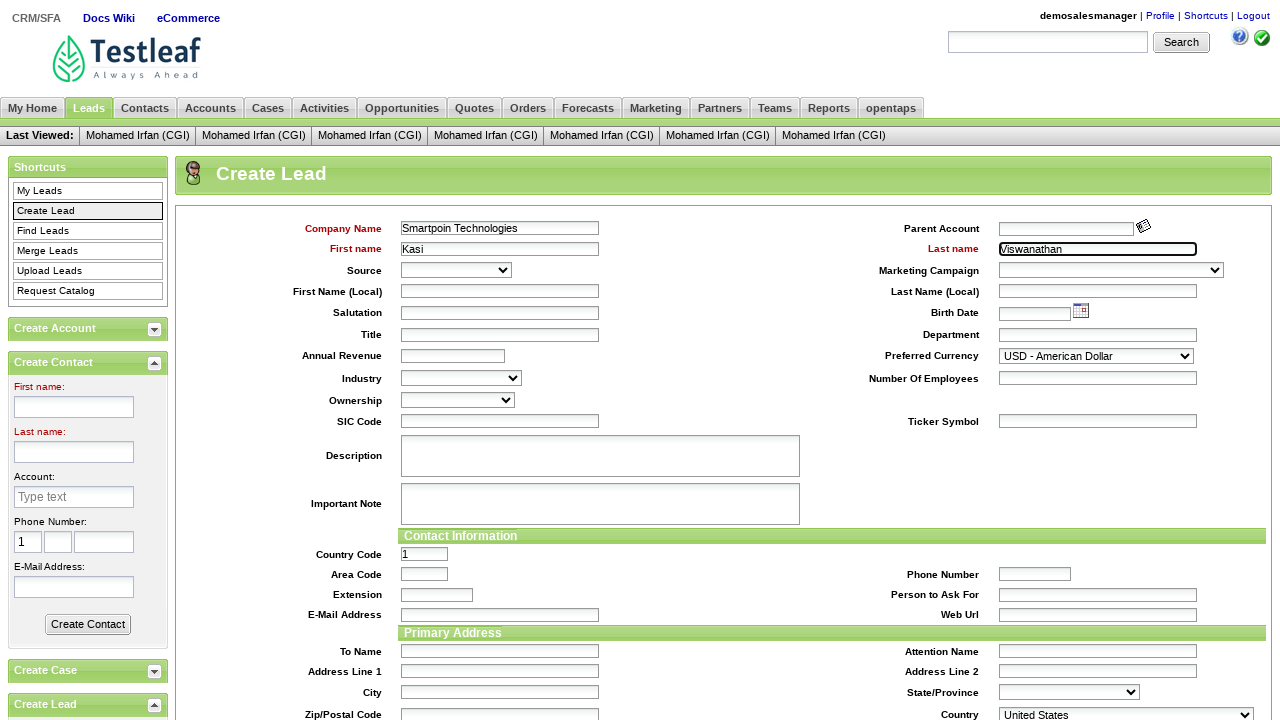

Clicked submit button to create the lead with company and contact information at (438, 361) on input.smallSubmit
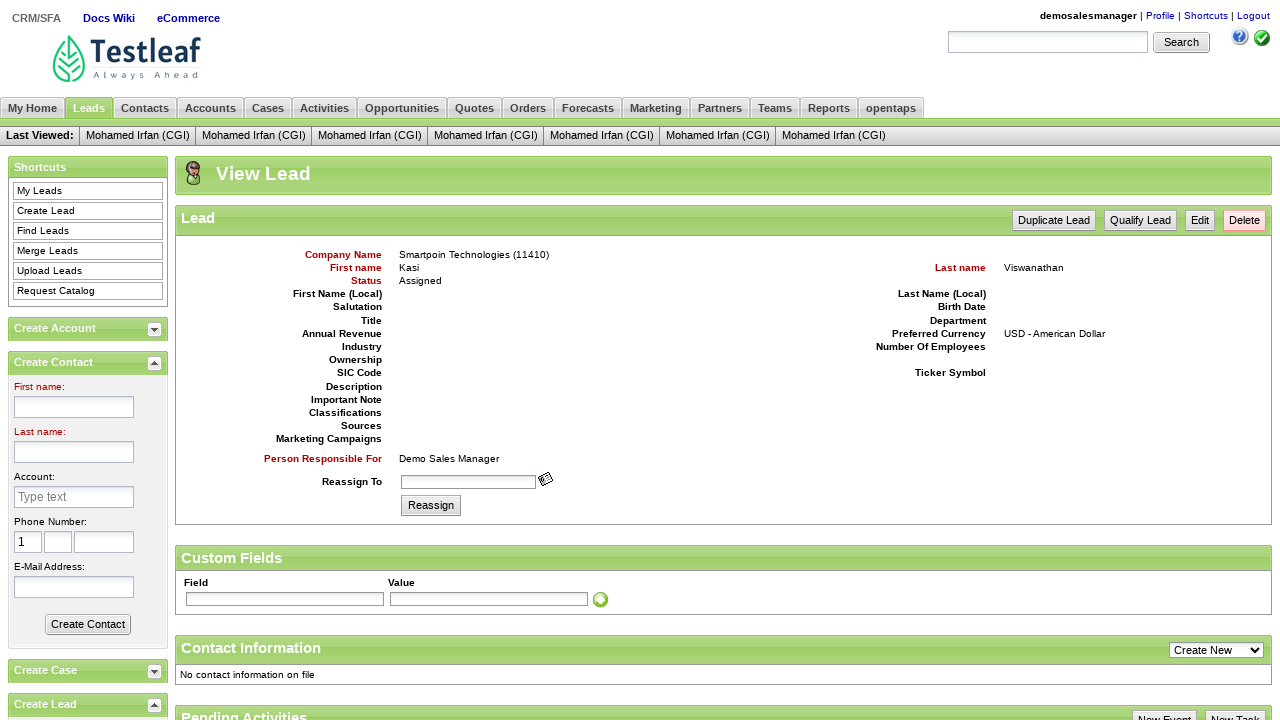

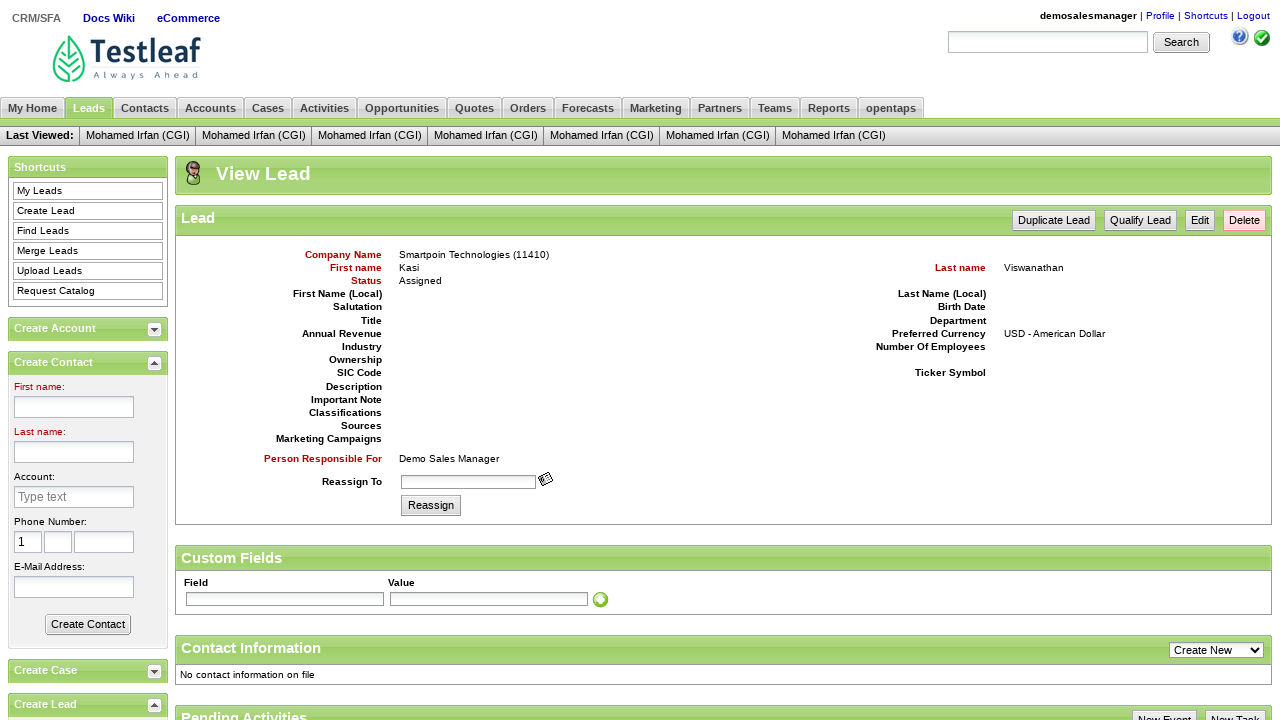